Navigates to Flipkart homepage and captures a screenshot of the page

Starting URL: https://www.flipkart.com/

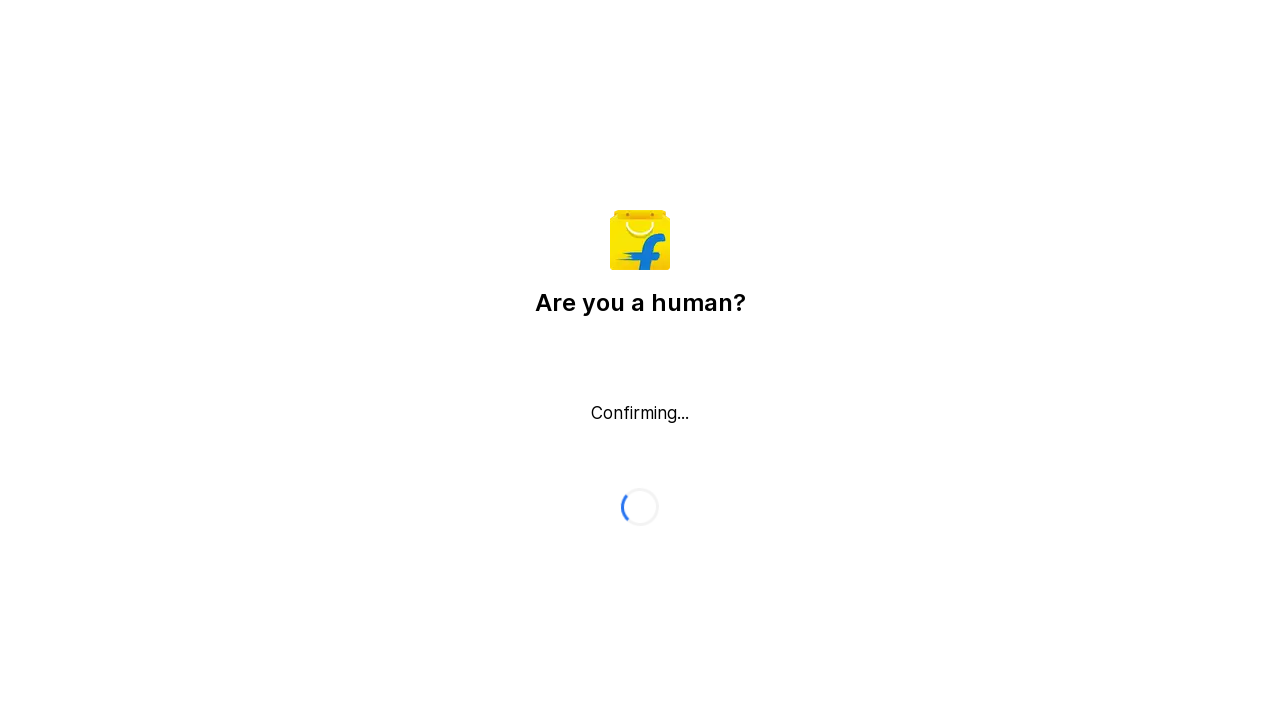

Navigated to Flipkart homepage
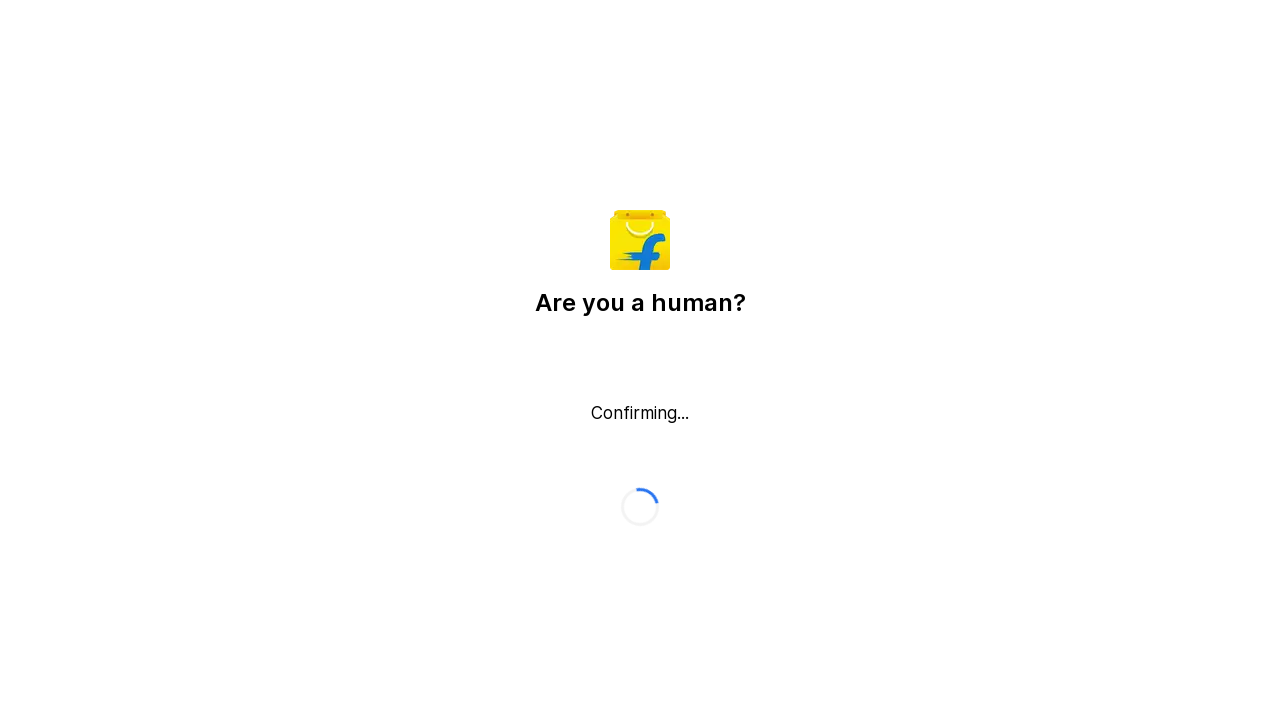

Page fully loaded with network idle
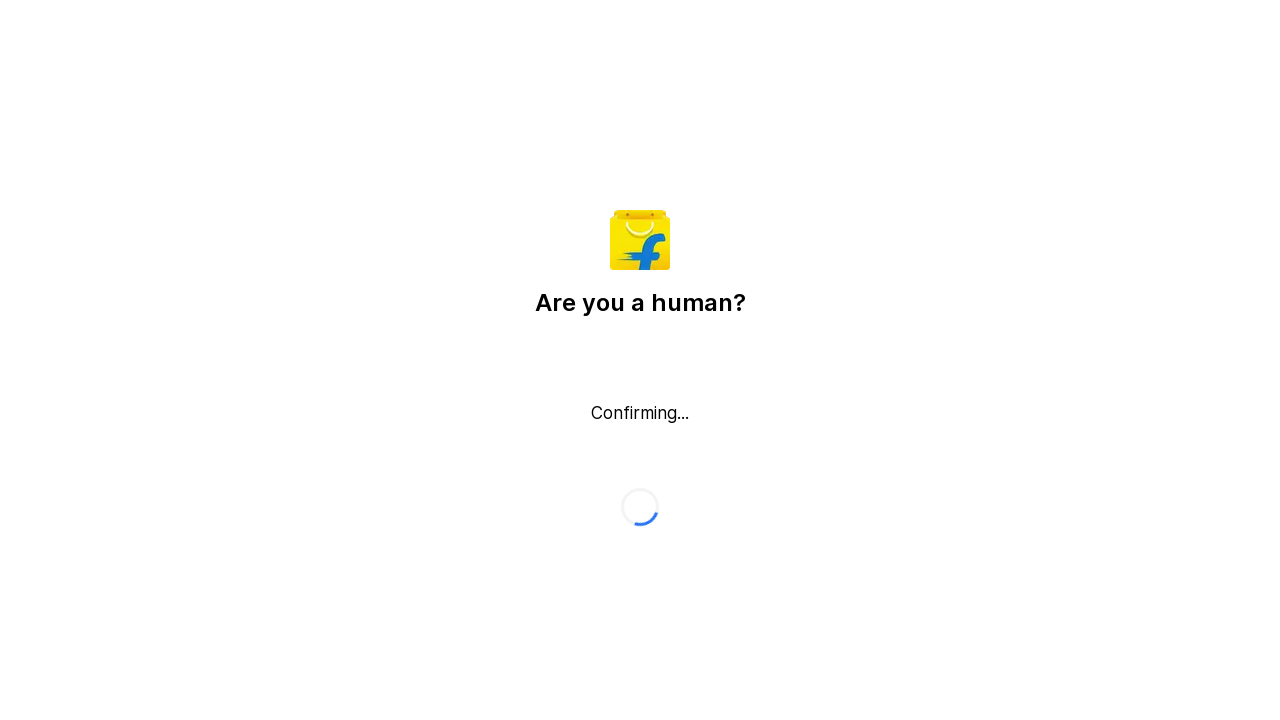

Captured screenshot of Flipkart homepage
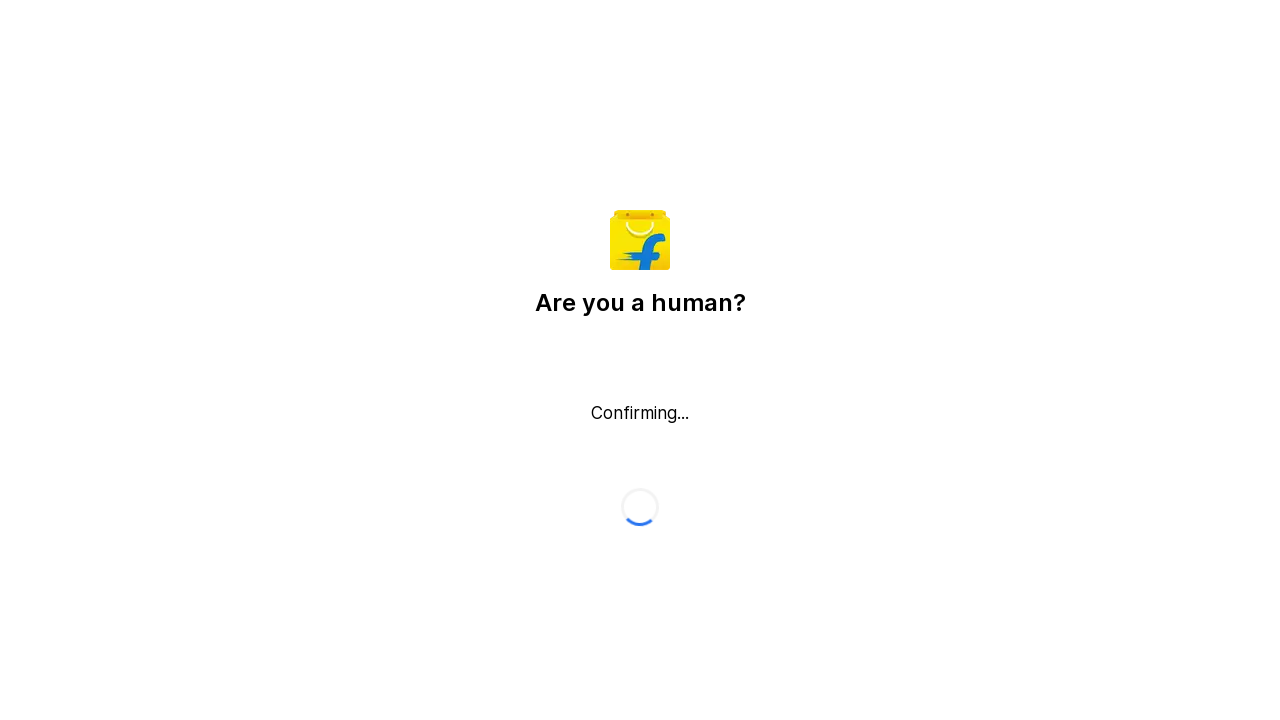

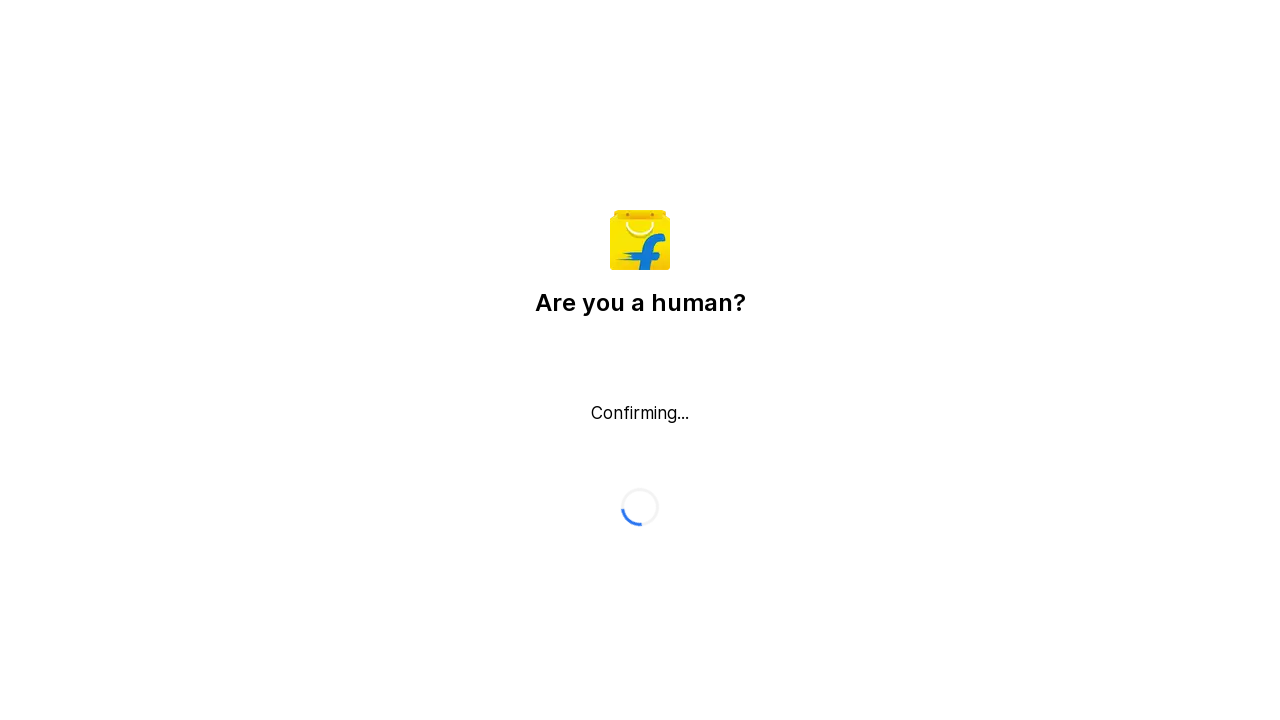